Tests if the forgot password link navigates to the password reset page

Starting URL: https://github.com/login

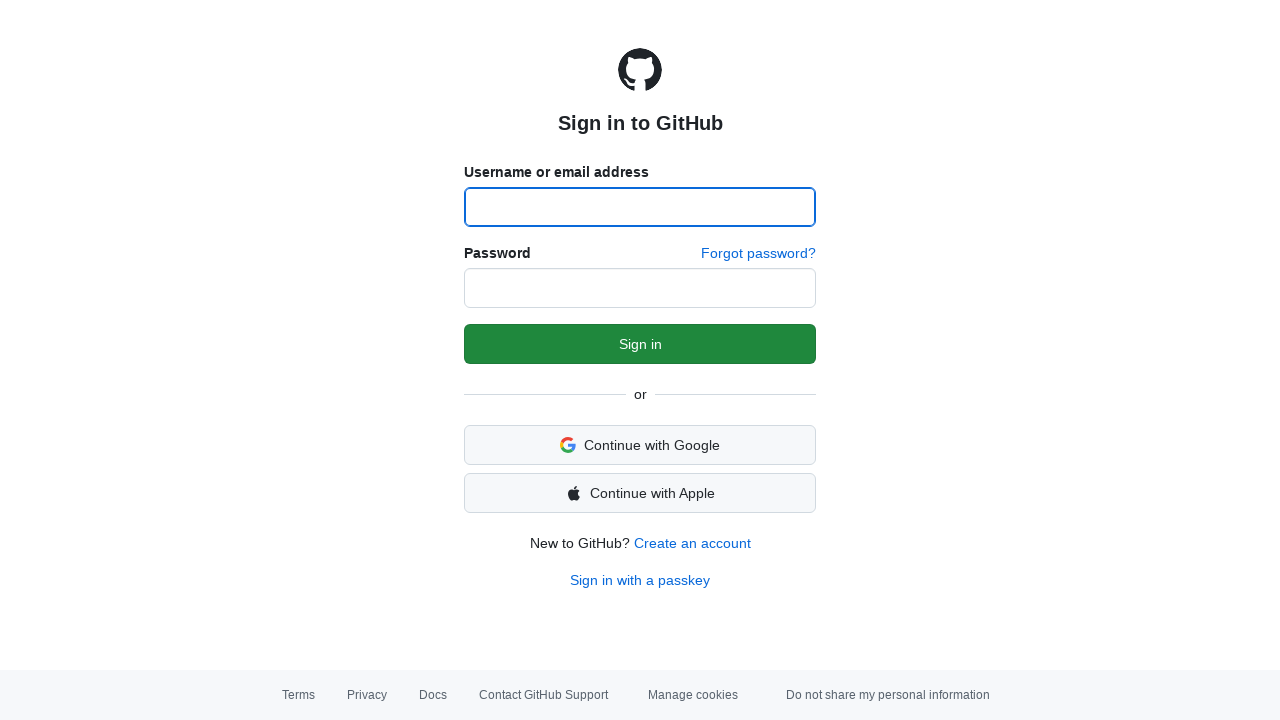

Clicked forgot password link at (758, 254) on a[href='/password_reset']
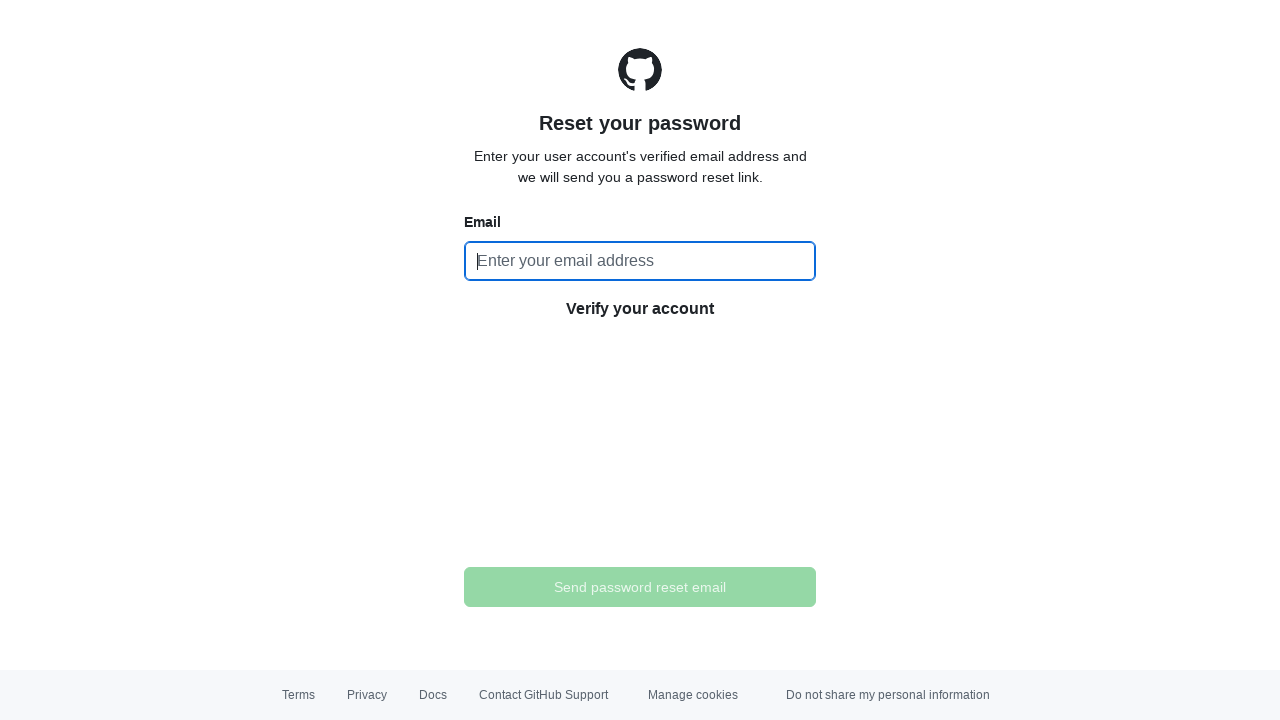

Password reset page loaded with 'Reset your password' heading
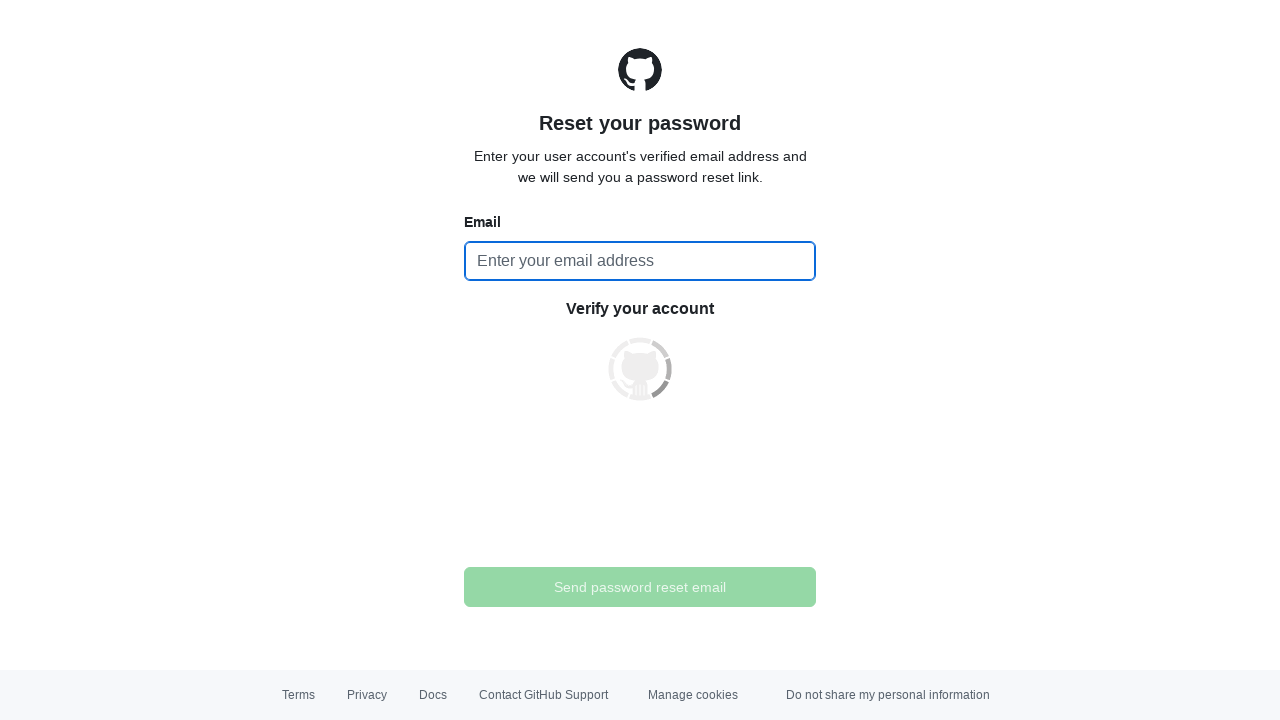

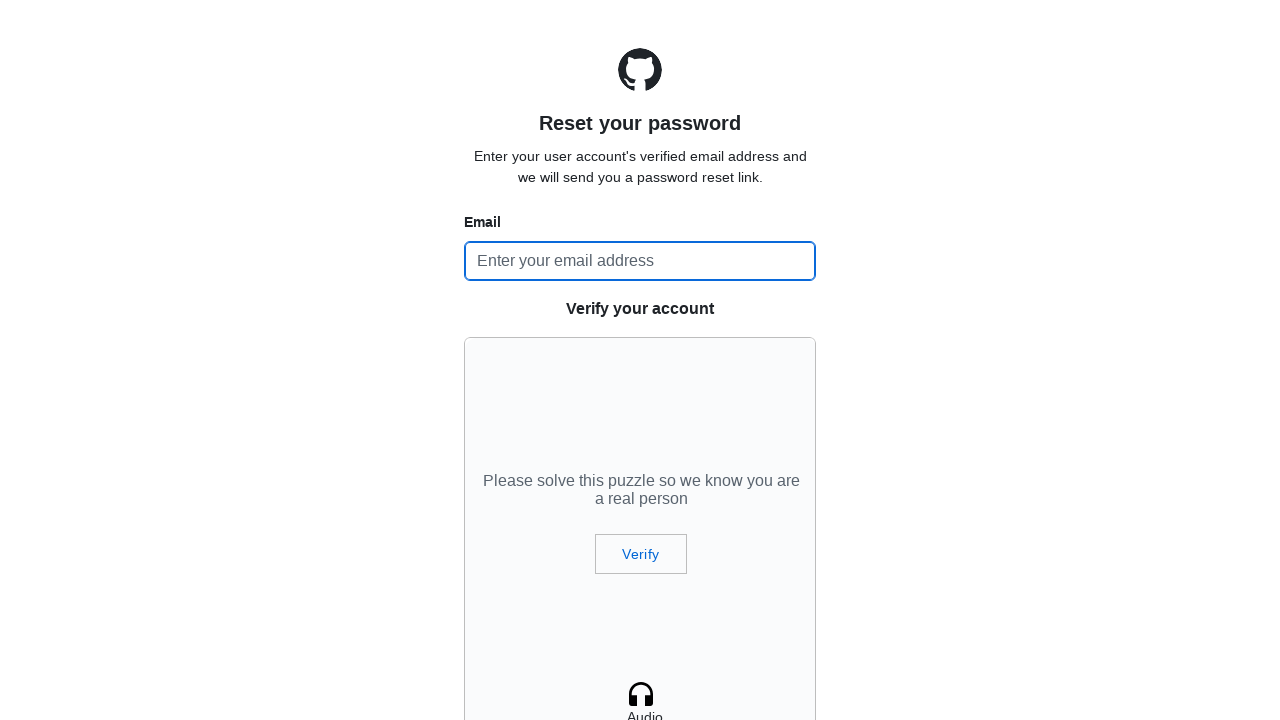